Tests checkbox functionality by verifying checkbox states and clicking to toggle them

Starting URL: https://the-internet.herokuapp.com/checkboxes

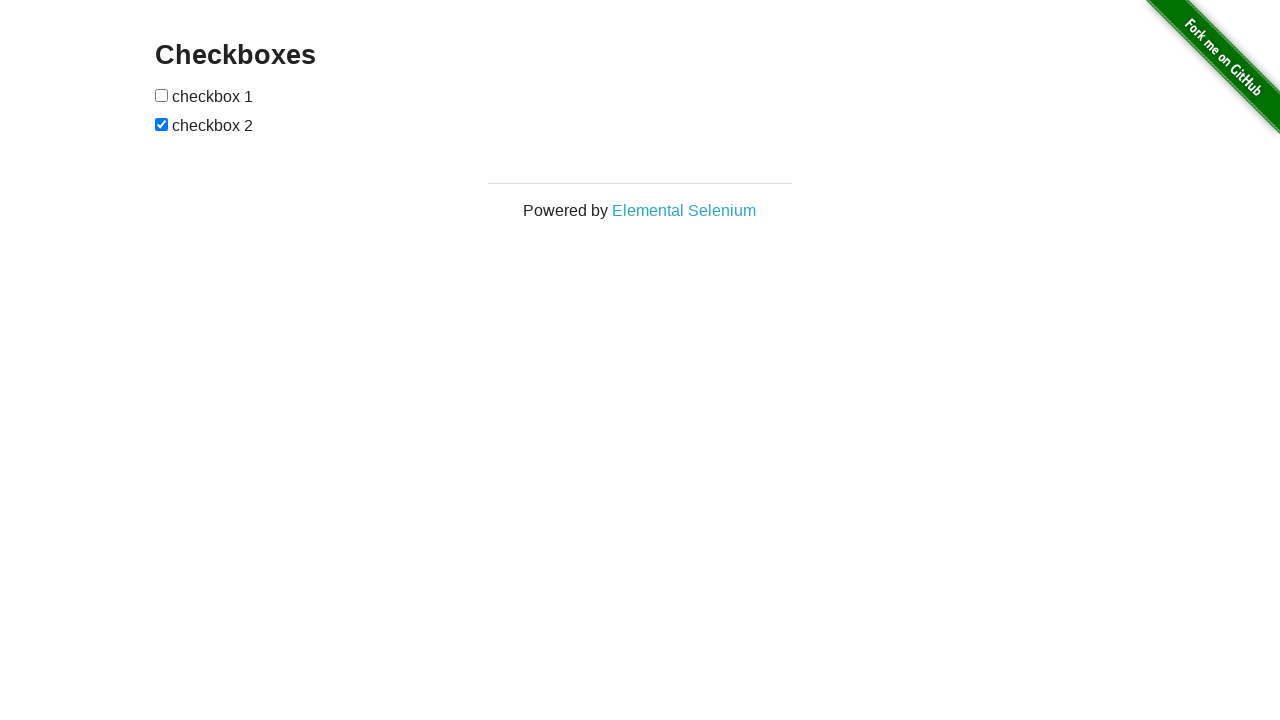

Waited for checkboxes to load on the page
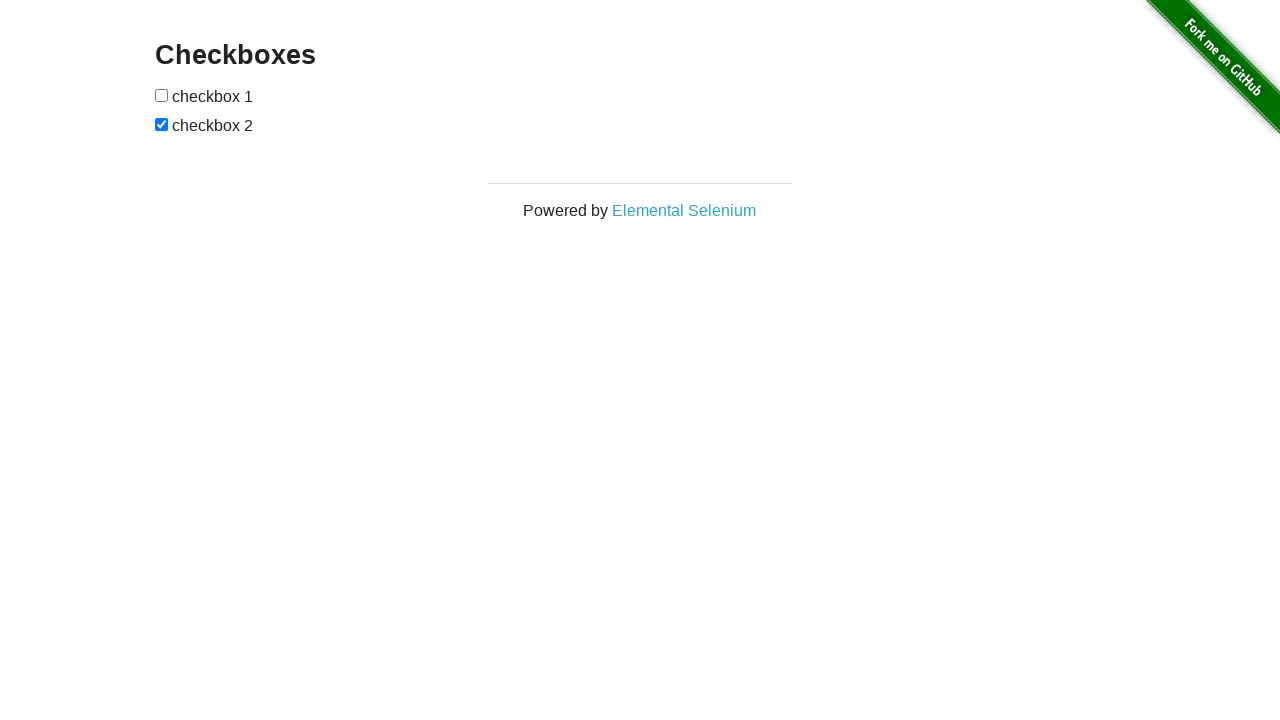

Retrieved all checkbox elements from the page
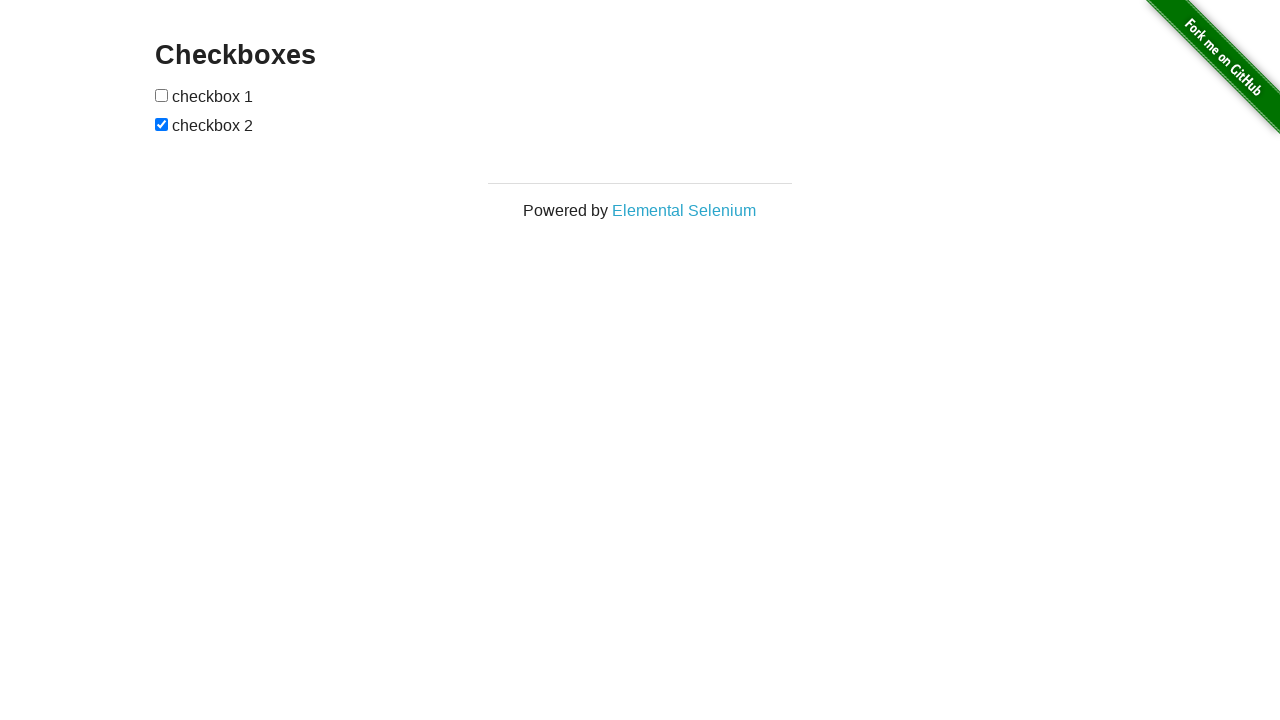

Clicked the first checkbox to toggle its state at (162, 95) on input[type='checkbox'] >> nth=0
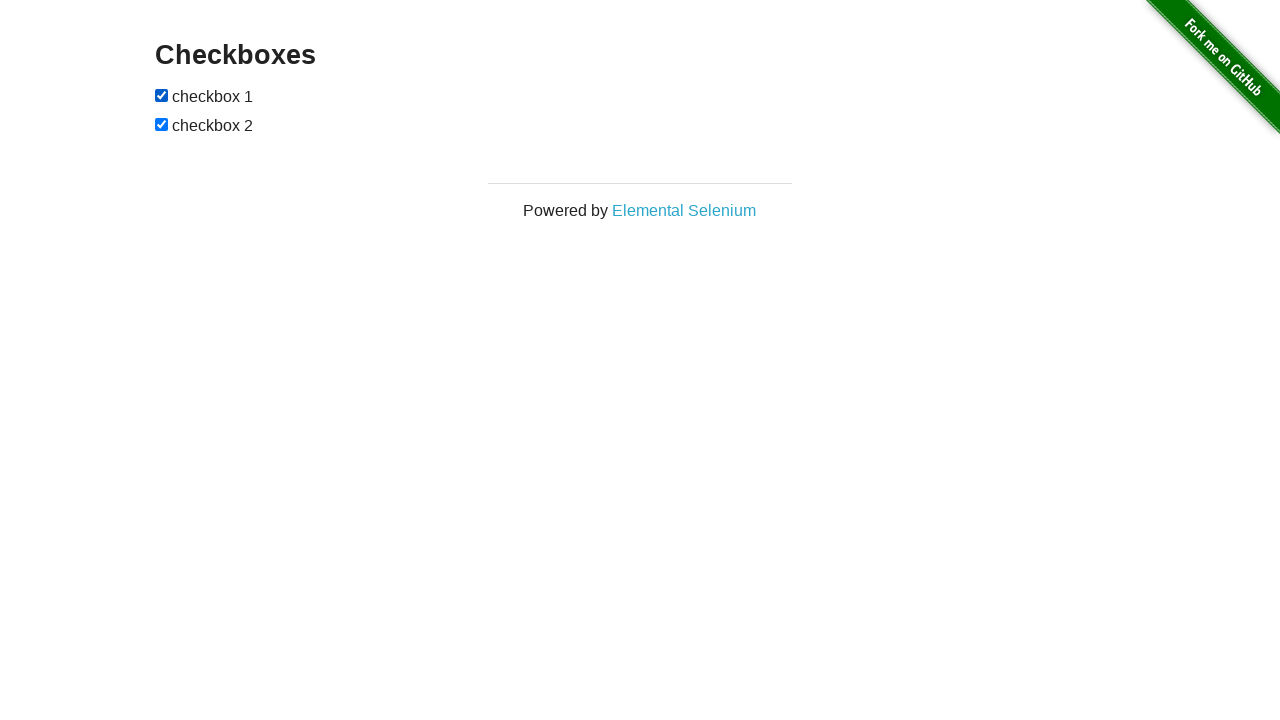

Clicked the second checkbox to toggle its state at (162, 124) on input[type='checkbox'] >> nth=1
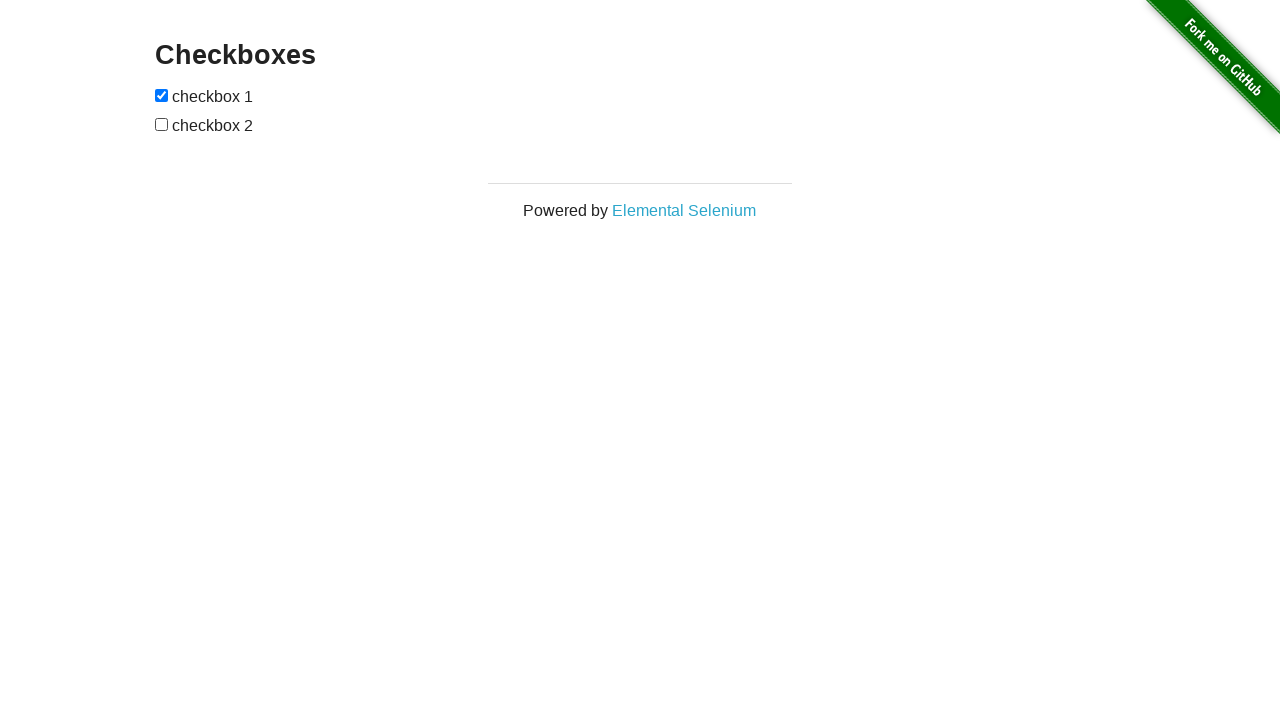

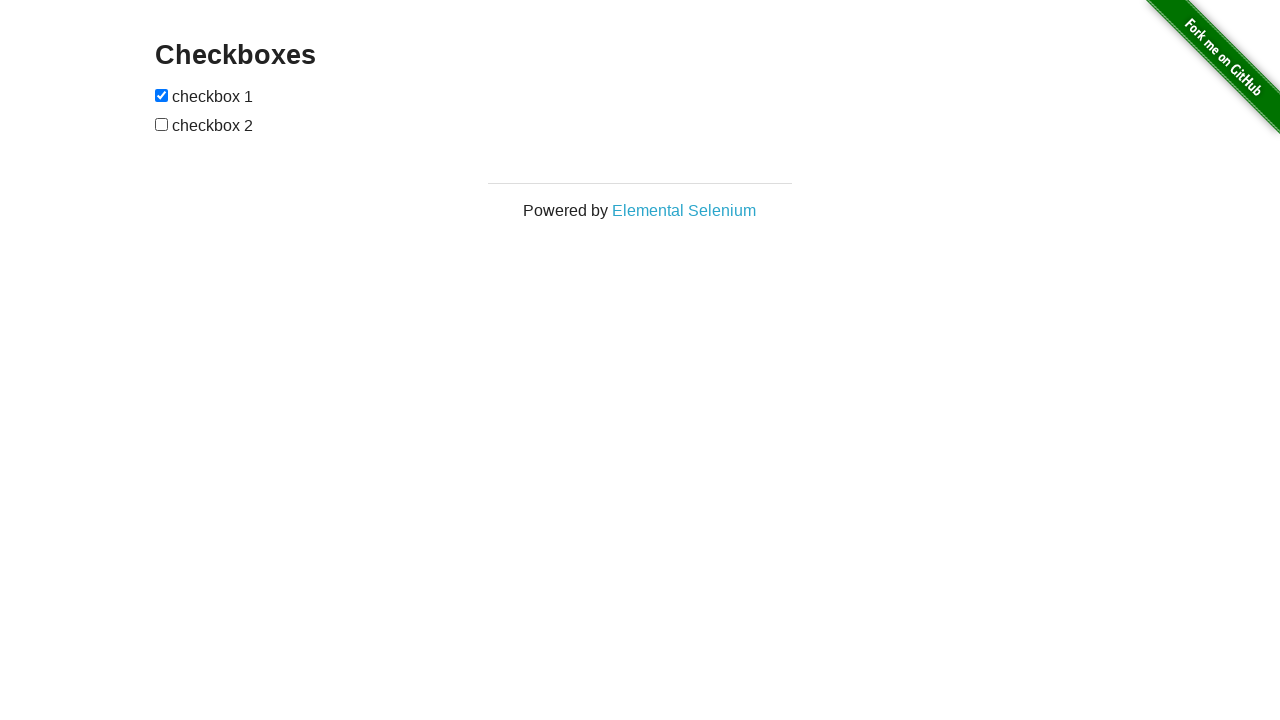